Tests email field validation by entering an invalid email format and clicking Send to verify the form shows an error for invalid email.

Starting URL: https://www.andreandson.com/construction-renovation

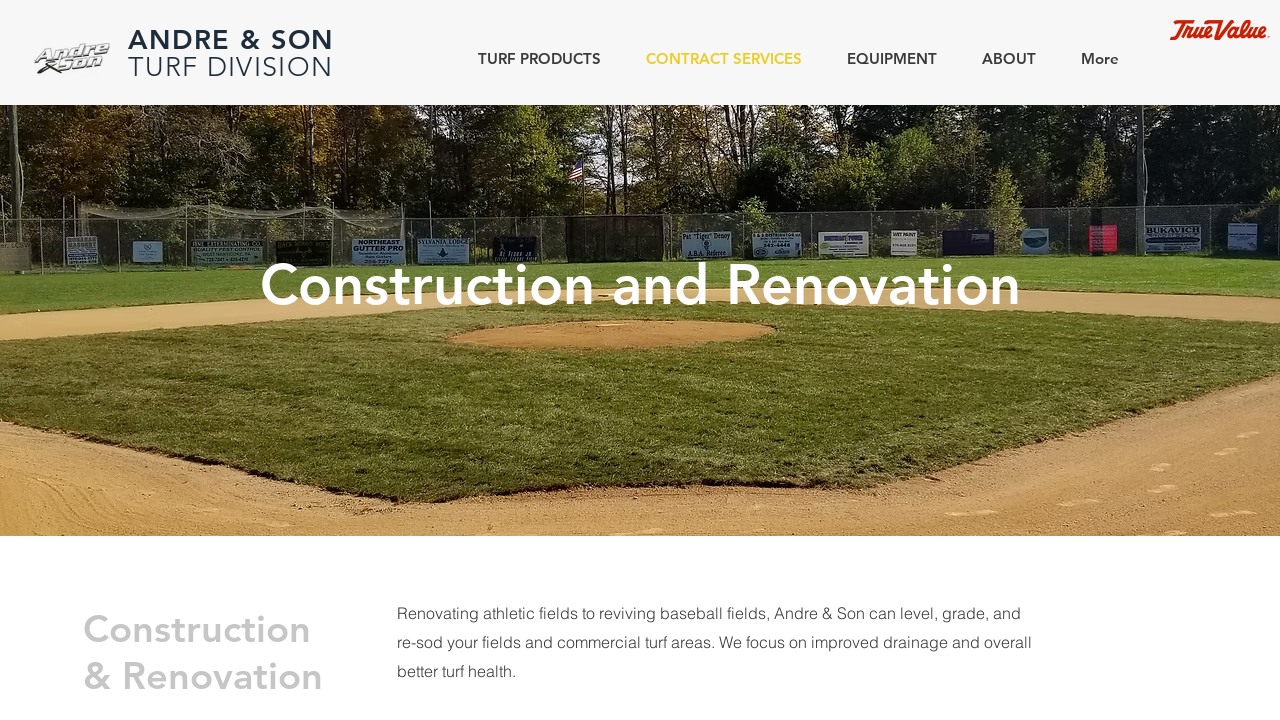

Filled email input field with invalid format 'invalidemail' on input[name="email"]
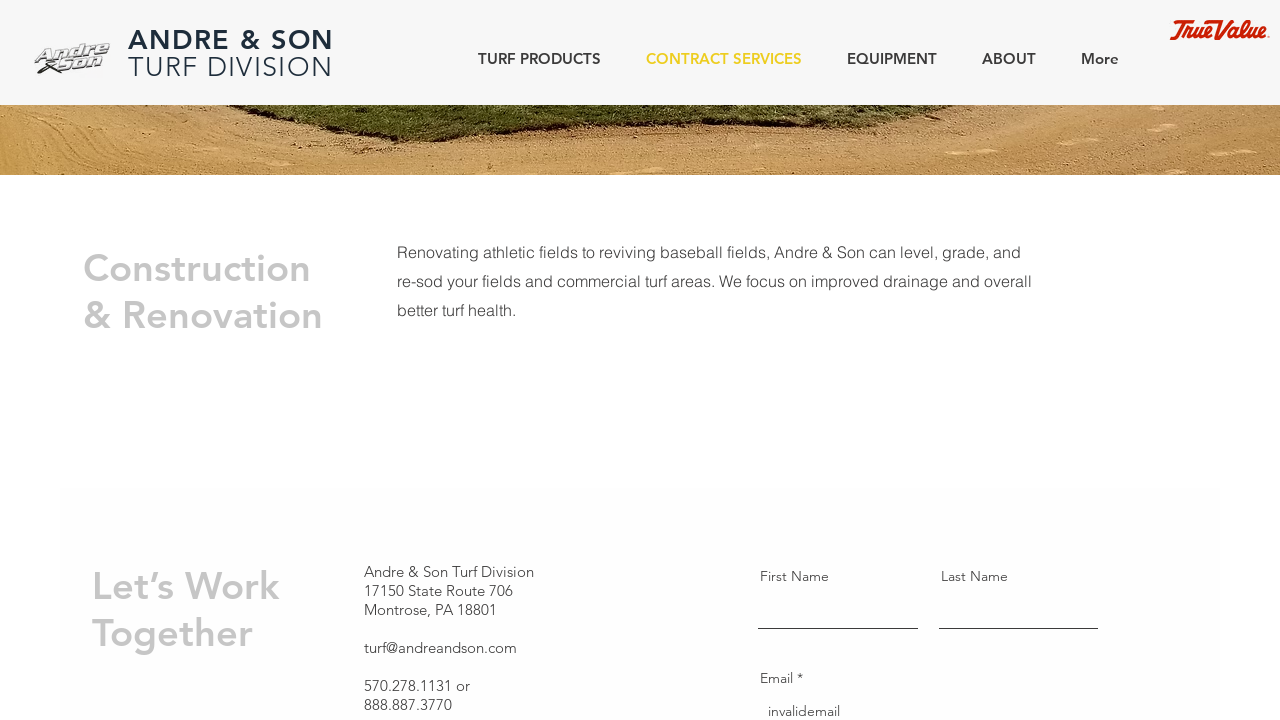

Verified SEND button is visible
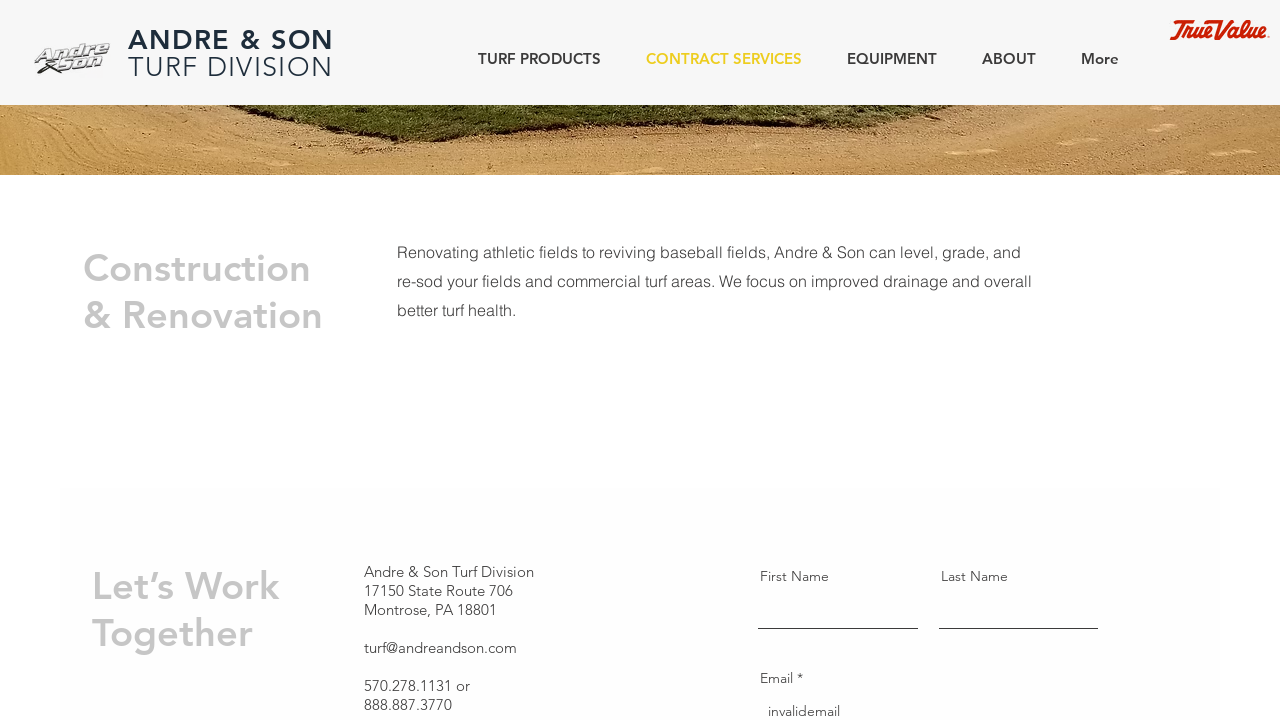

Clicked the SEND button to submit form with invalid email at (1043, 360) on button[aria-label="Send"]
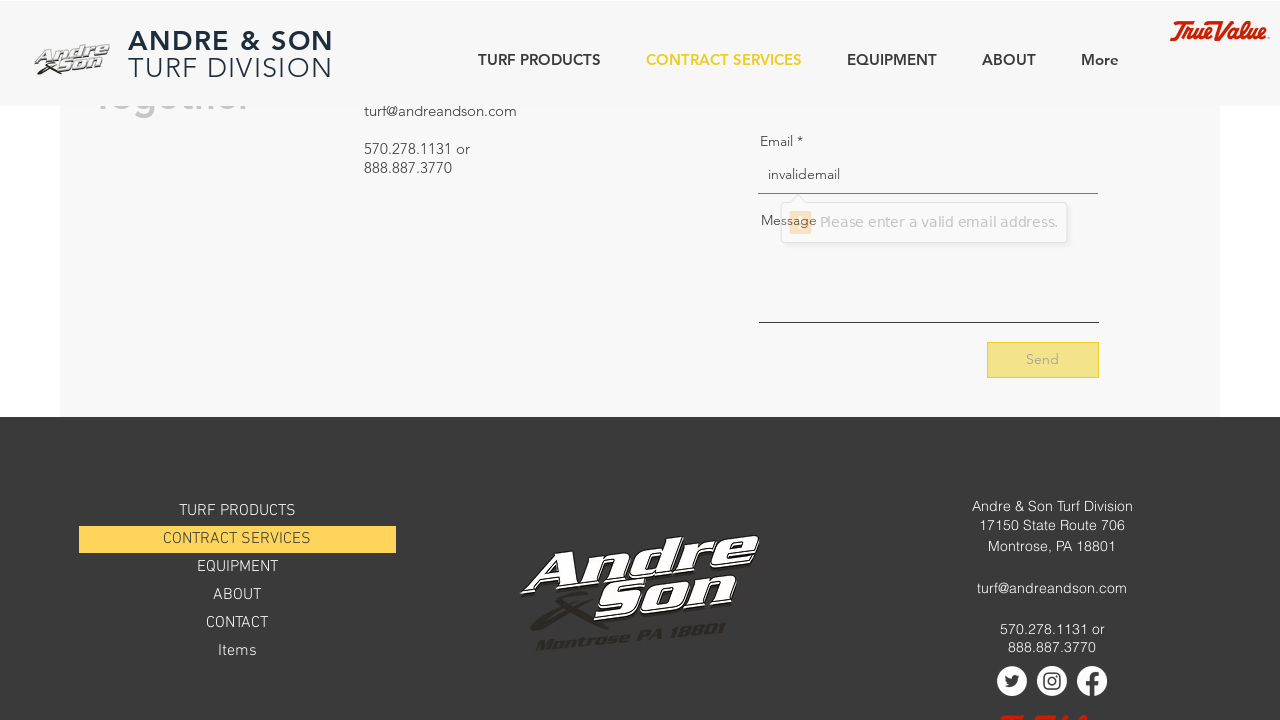

Retrieved browser validation message: Please enter a valid email address.
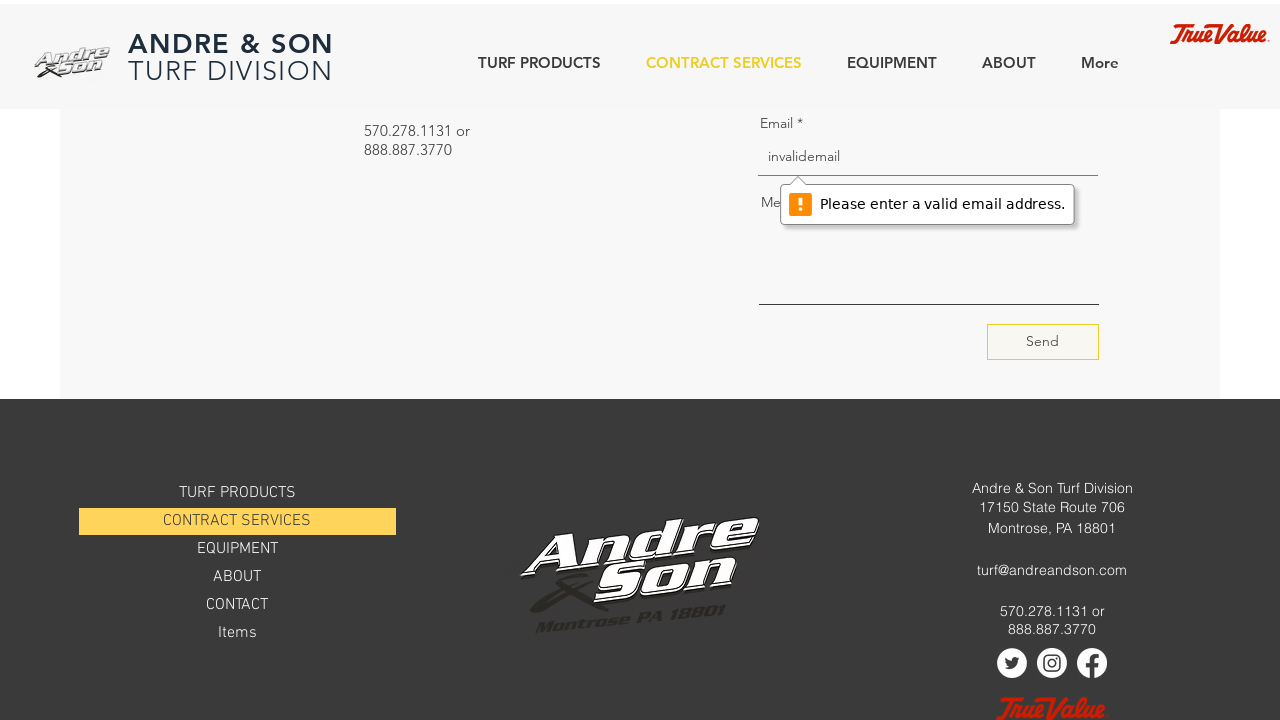

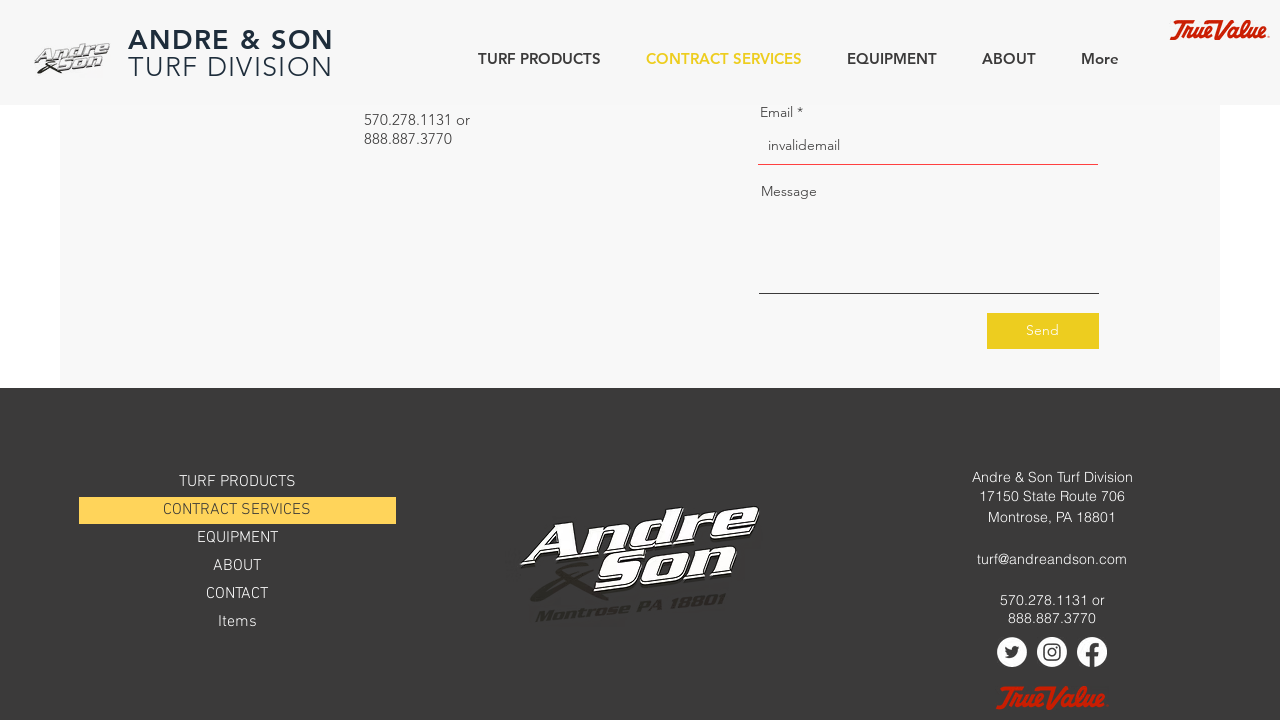